Tests handling of a JavaScript prompt dialog by clicking a button that triggers the prompt and accepting it

Starting URL: https://letcode.in/alert

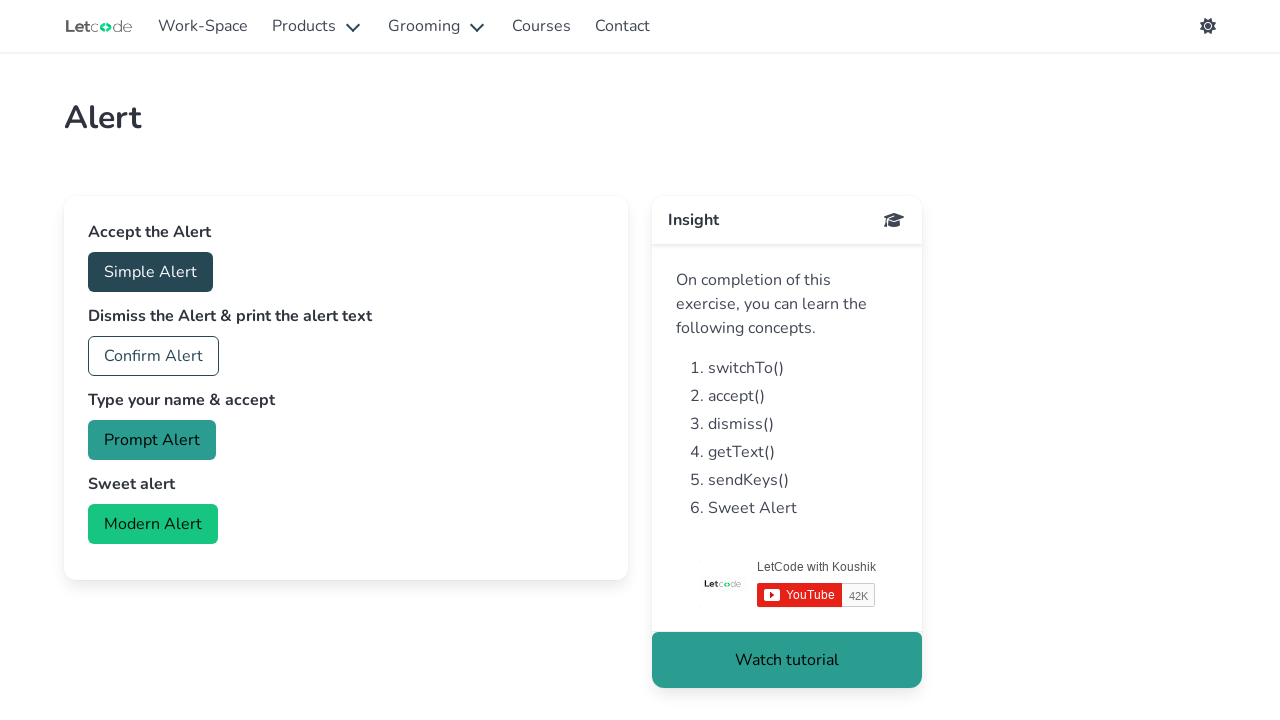

Set up dialog handler to accept prompt dialogs
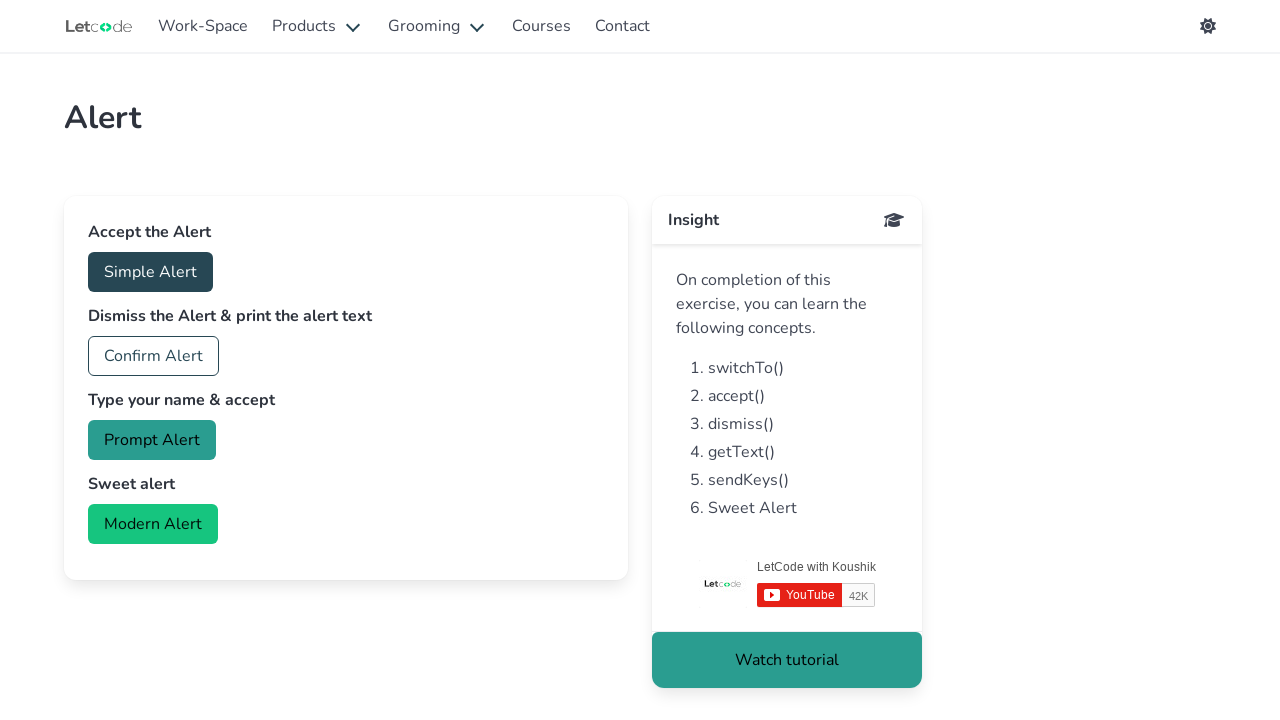

Clicked prompt button to trigger the dialog at (152, 440) on #prompt
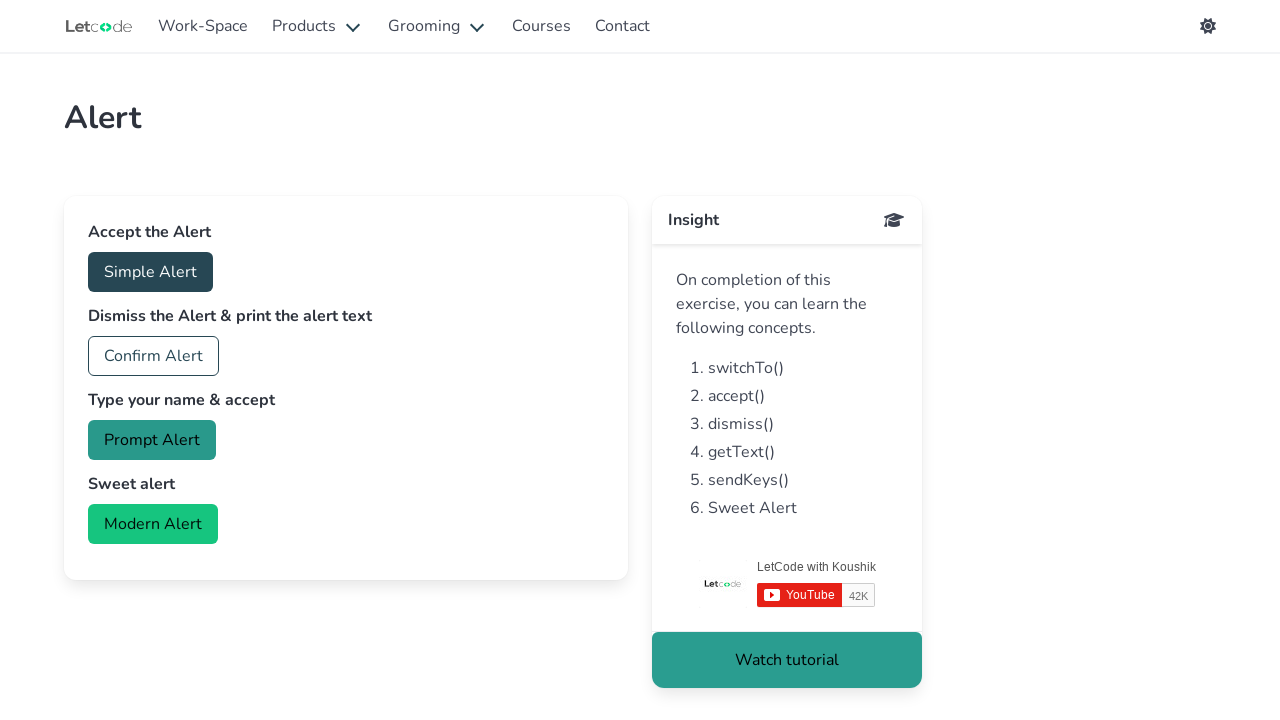

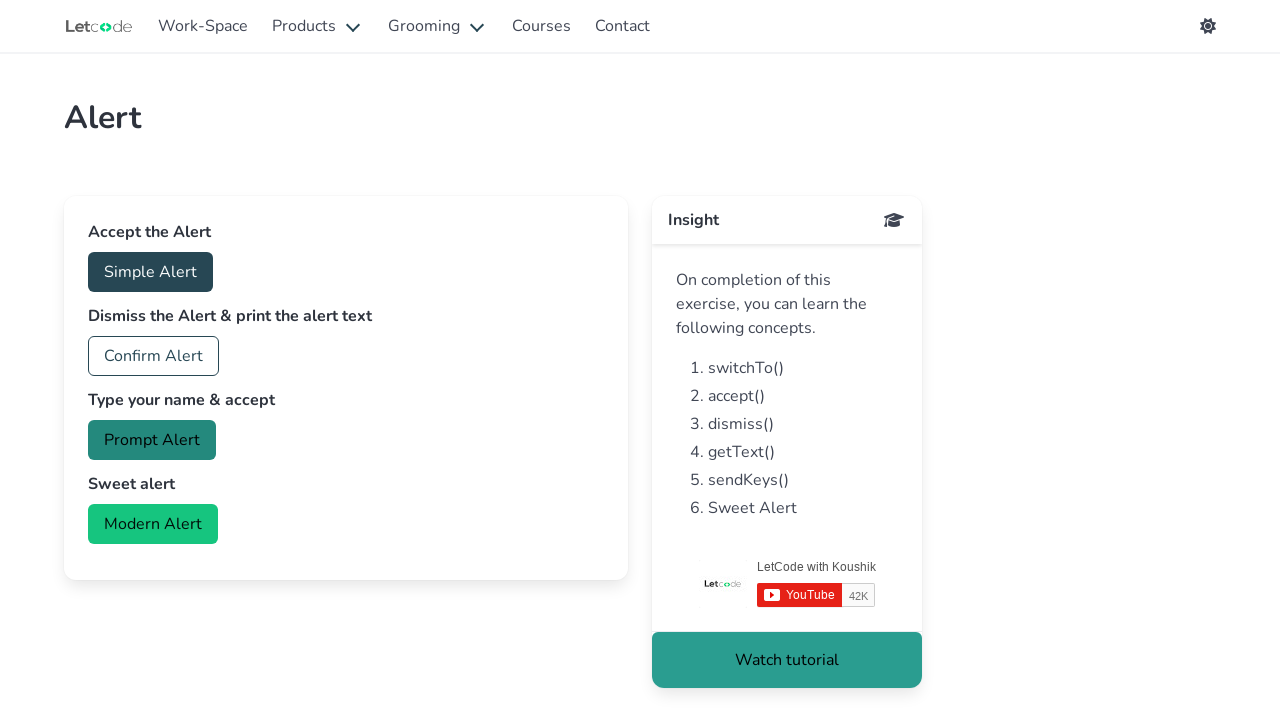